Tests that entering an empty string removes the todo item

Starting URL: https://demo.playwright.dev/todomvc

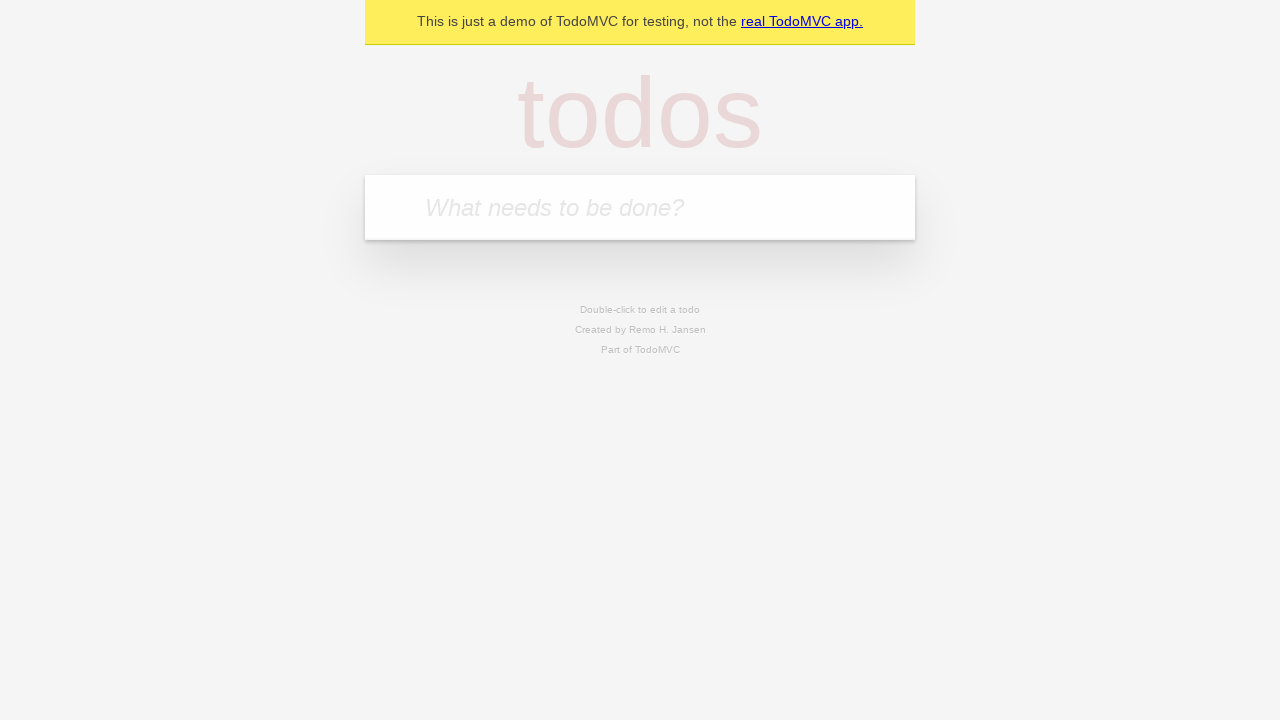

Filled todo input with 'buy some cheese' on internal:attr=[placeholder="What needs to be done?"i]
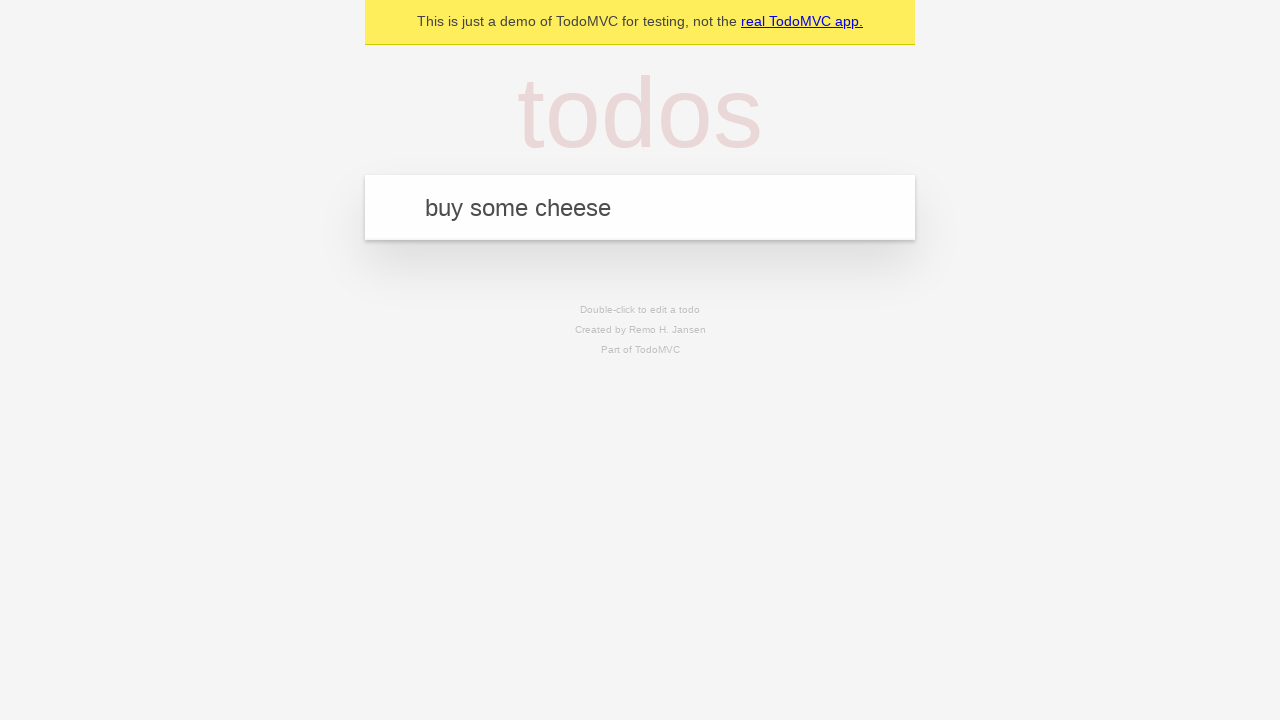

Pressed Enter to add first todo item on internal:attr=[placeholder="What needs to be done?"i]
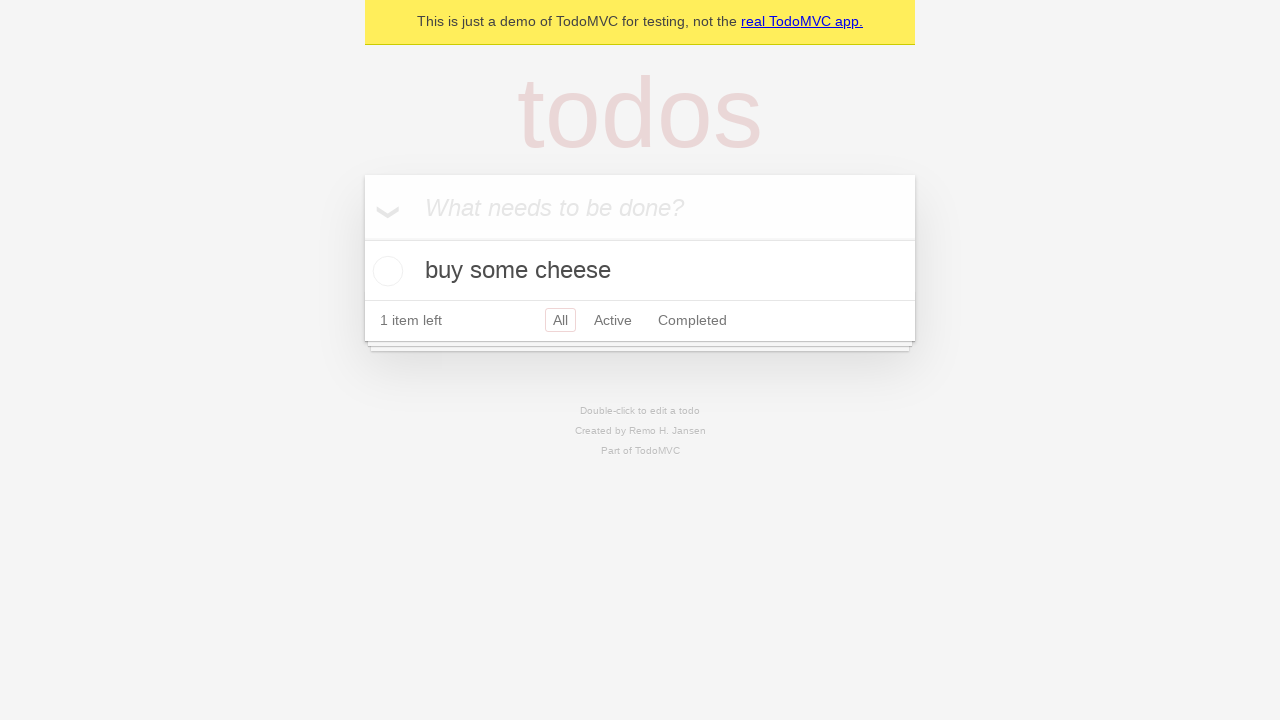

Filled todo input with 'feed the cat' on internal:attr=[placeholder="What needs to be done?"i]
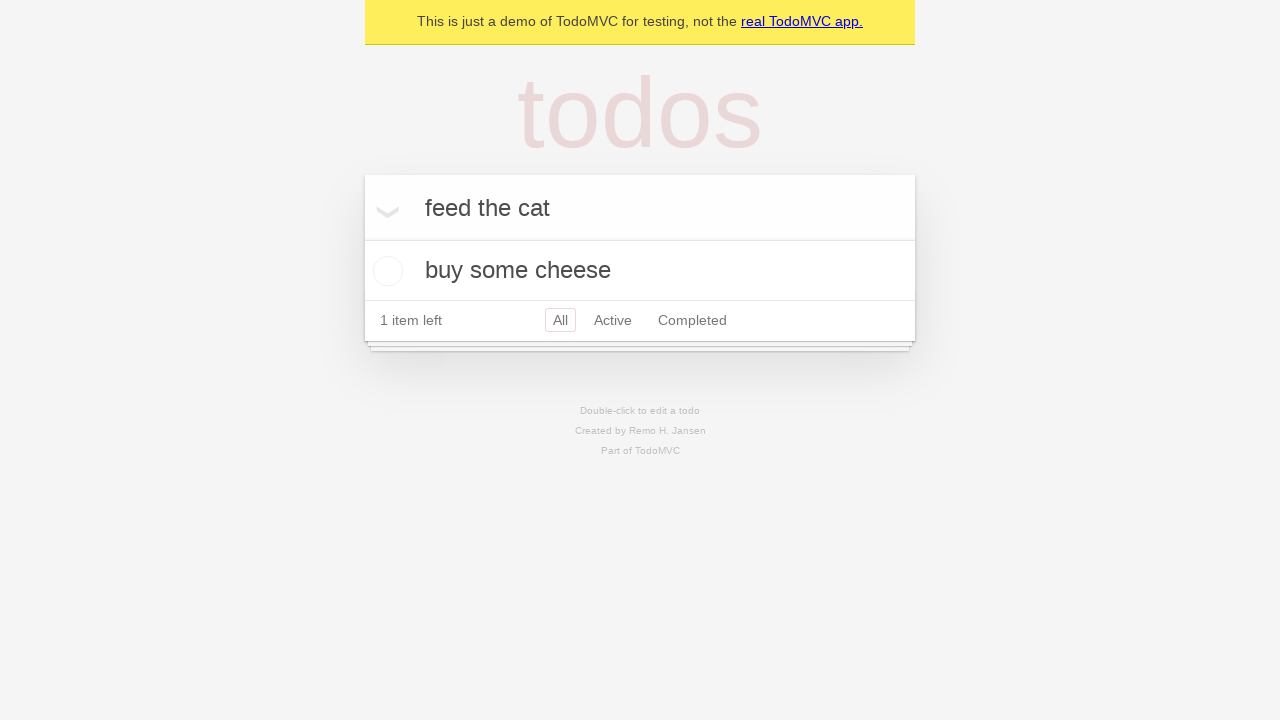

Pressed Enter to add second todo item on internal:attr=[placeholder="What needs to be done?"i]
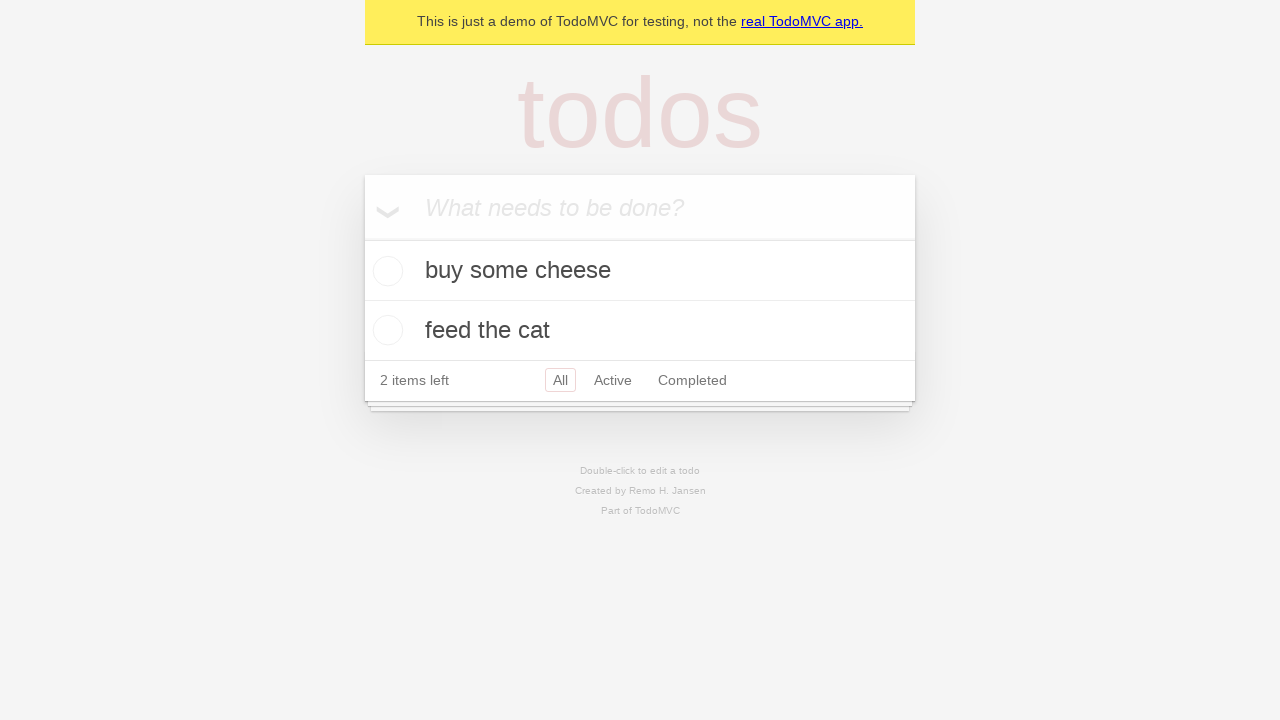

Filled todo input with 'book a doctors appointment' on internal:attr=[placeholder="What needs to be done?"i]
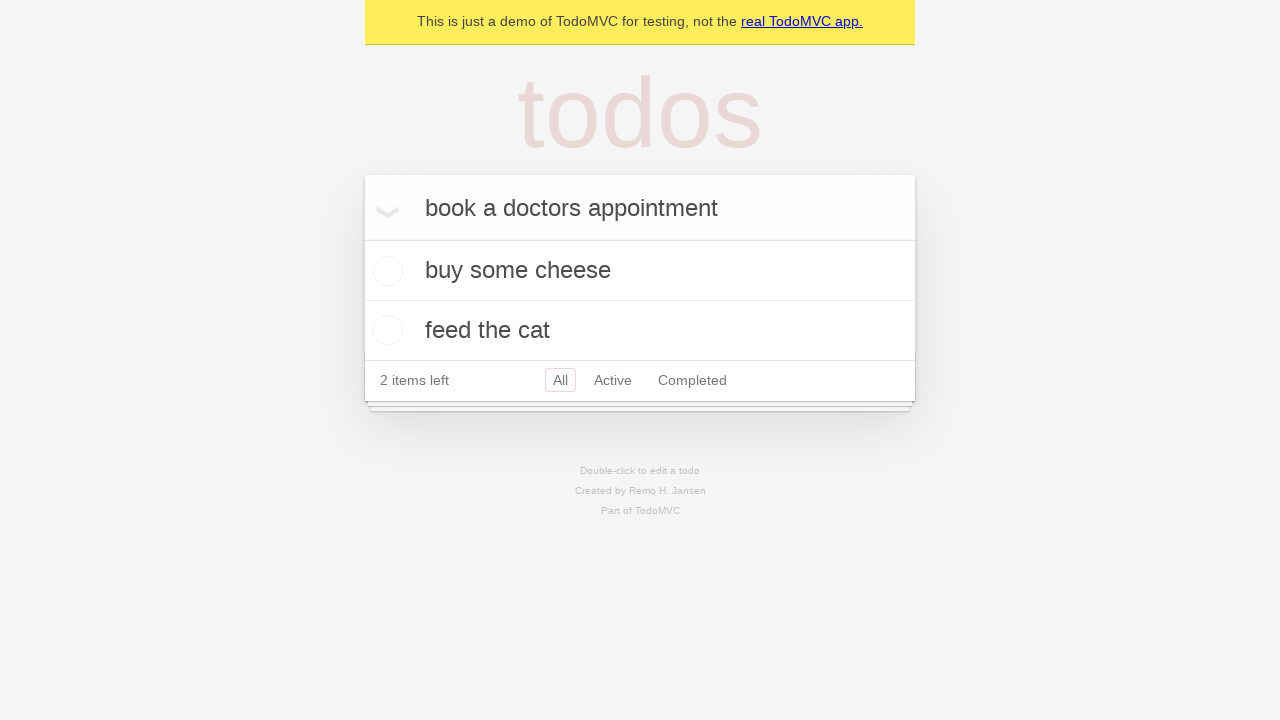

Pressed Enter to add third todo item on internal:attr=[placeholder="What needs to be done?"i]
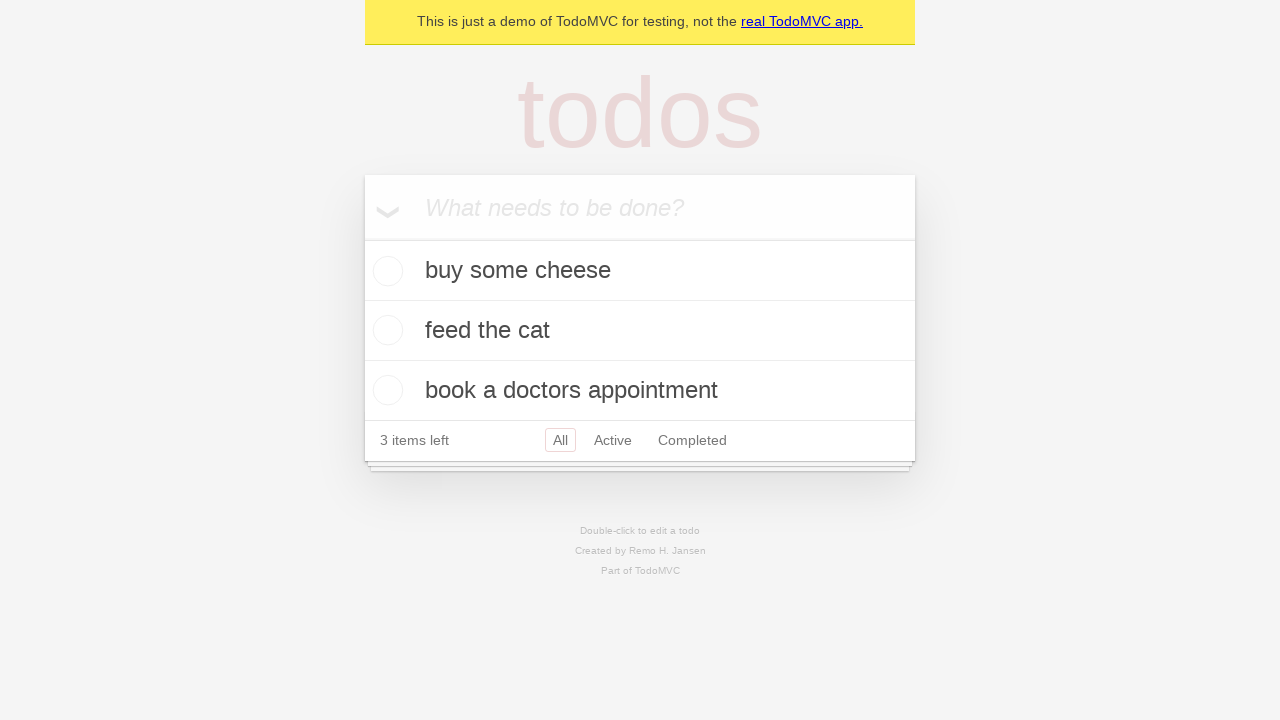

Double-clicked on second todo item to enter edit mode at (640, 331) on internal:testid=[data-testid="todo-item"s] >> nth=1
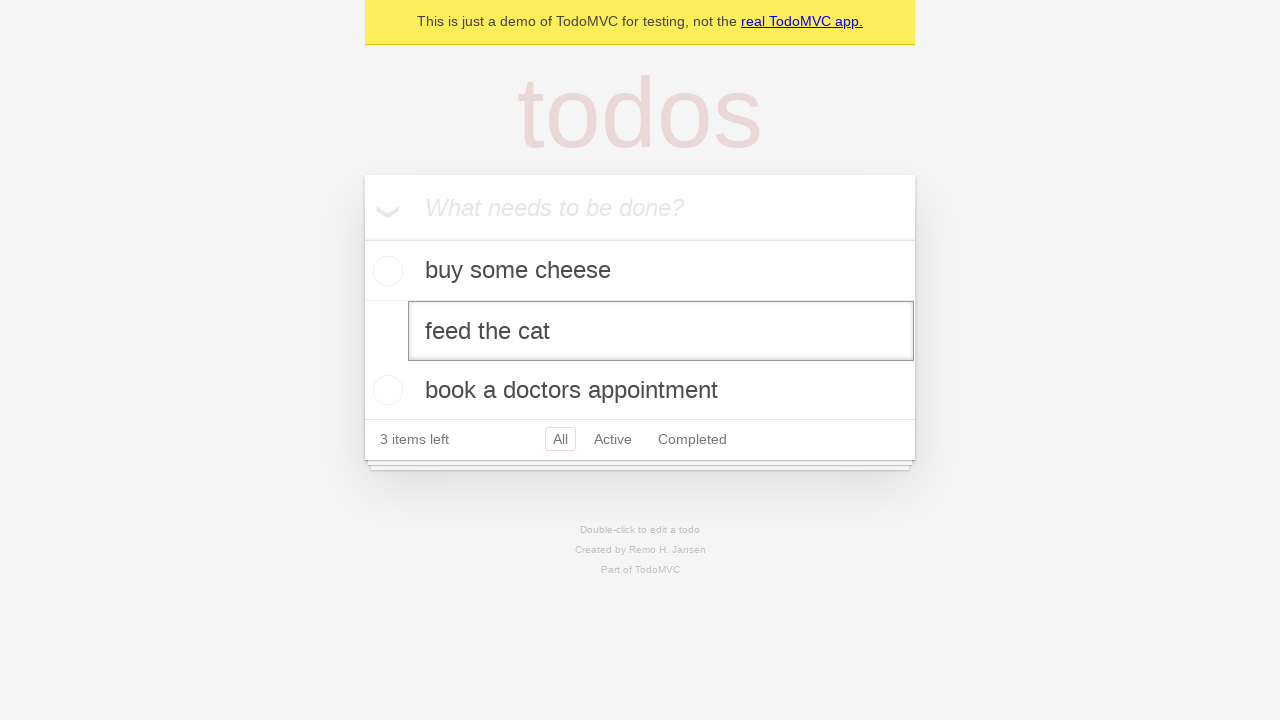

Cleared the text in the edit field by filling with empty string on internal:testid=[data-testid="todo-item"s] >> nth=1 >> internal:role=textbox[nam
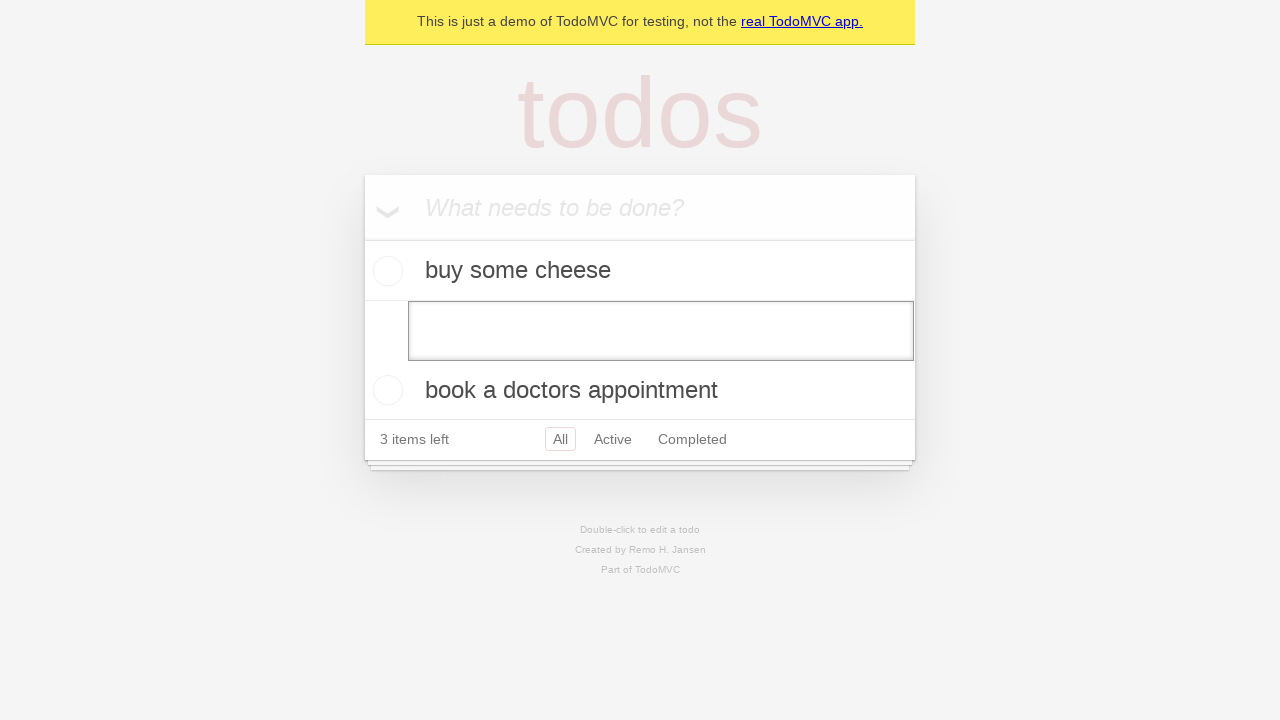

Pressed Enter to confirm deletion of empty todo item on internal:testid=[data-testid="todo-item"s] >> nth=1 >> internal:role=textbox[nam
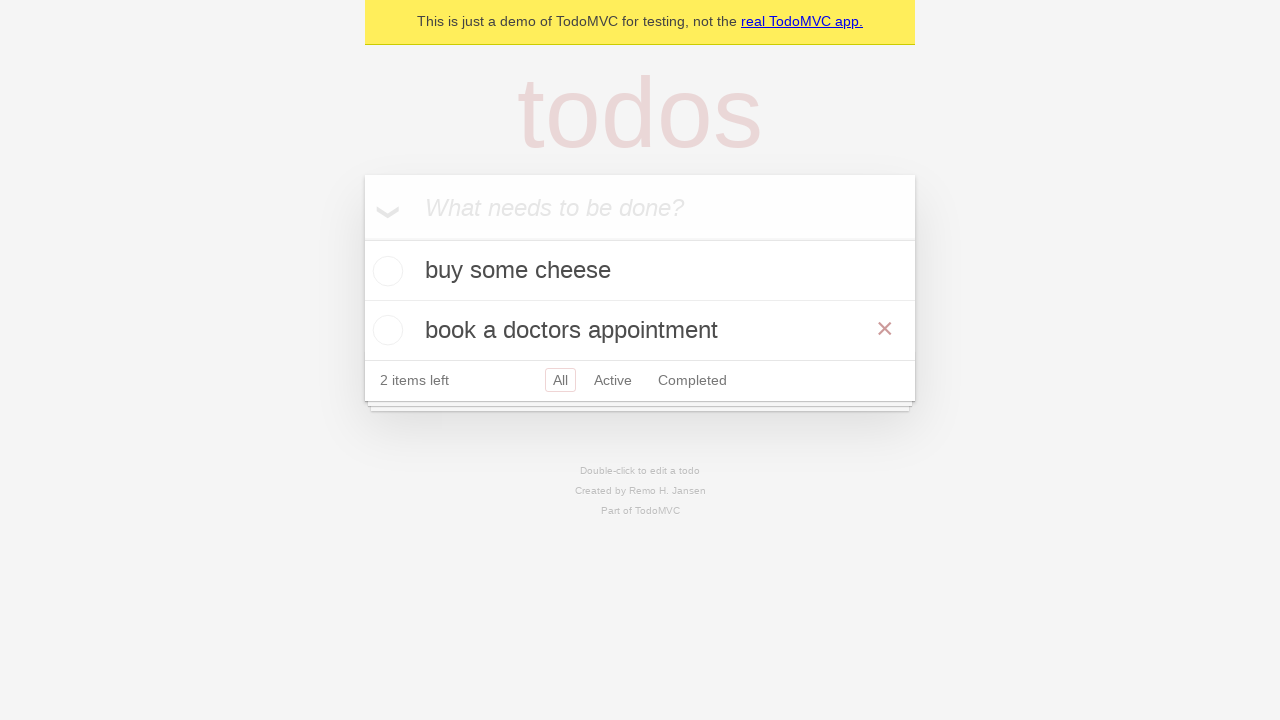

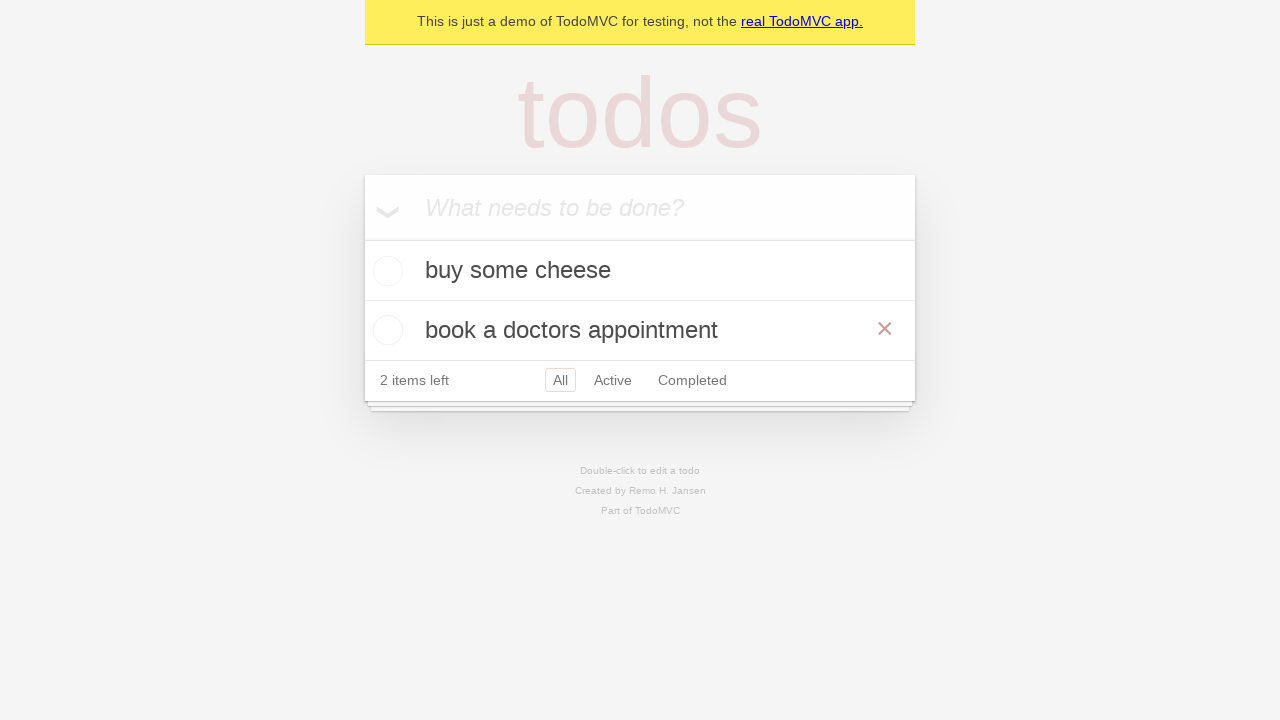